Tests the DemoQA elements page by interacting with dropdown menus, filling out a text box form with user information, and then adding a new record to a web table with registration details.

Starting URL: https://demoqa.com/elements

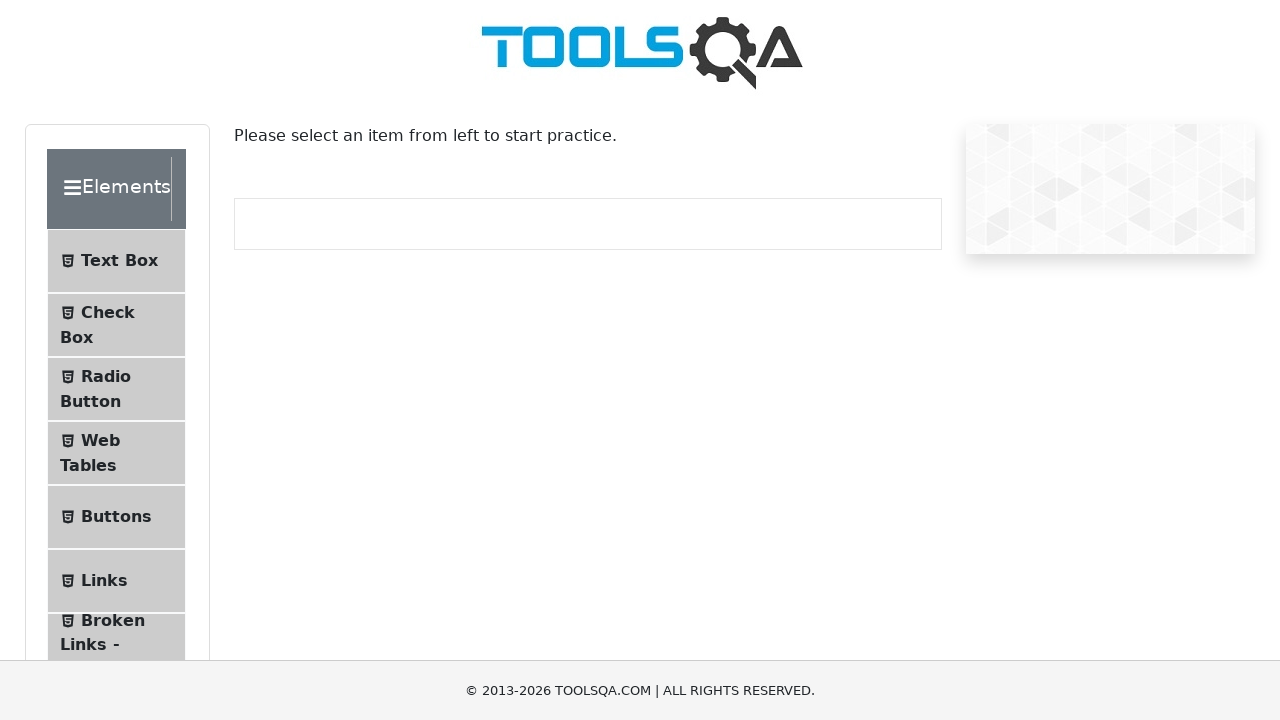

Clicked dropdown icon to open menu at (196, 189) on .icon
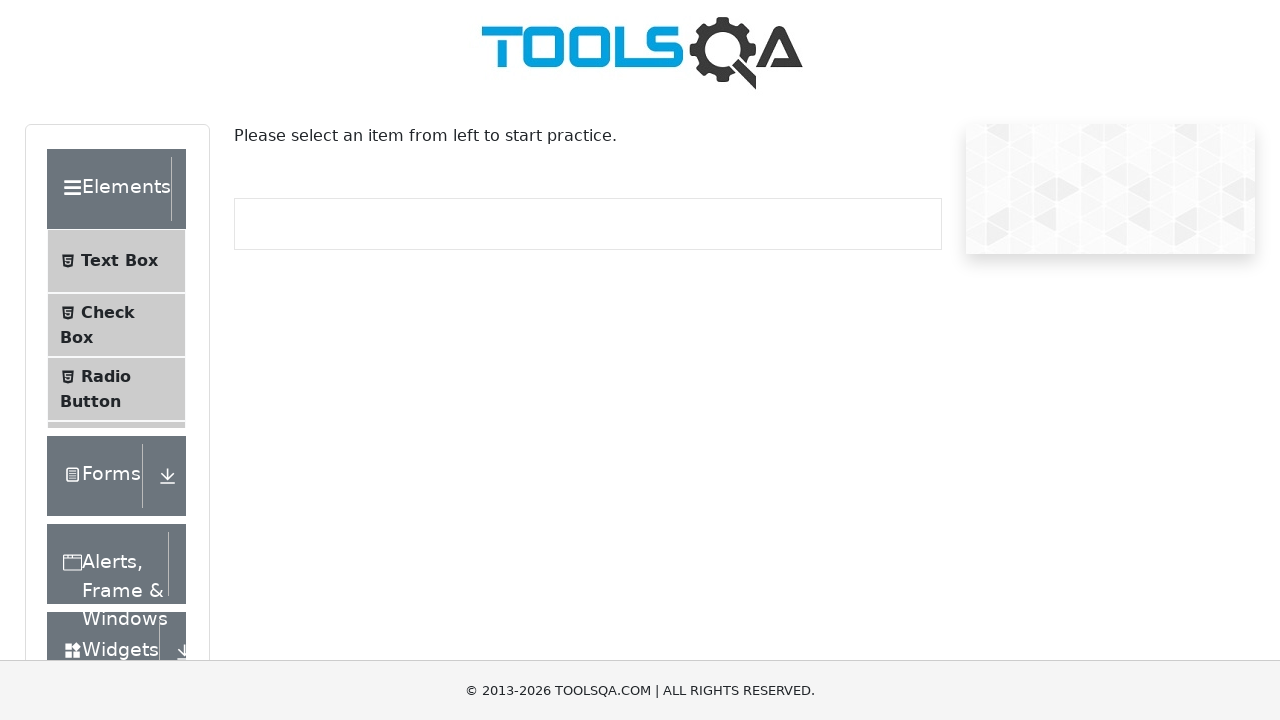

Waited for dropdown menu to fully load
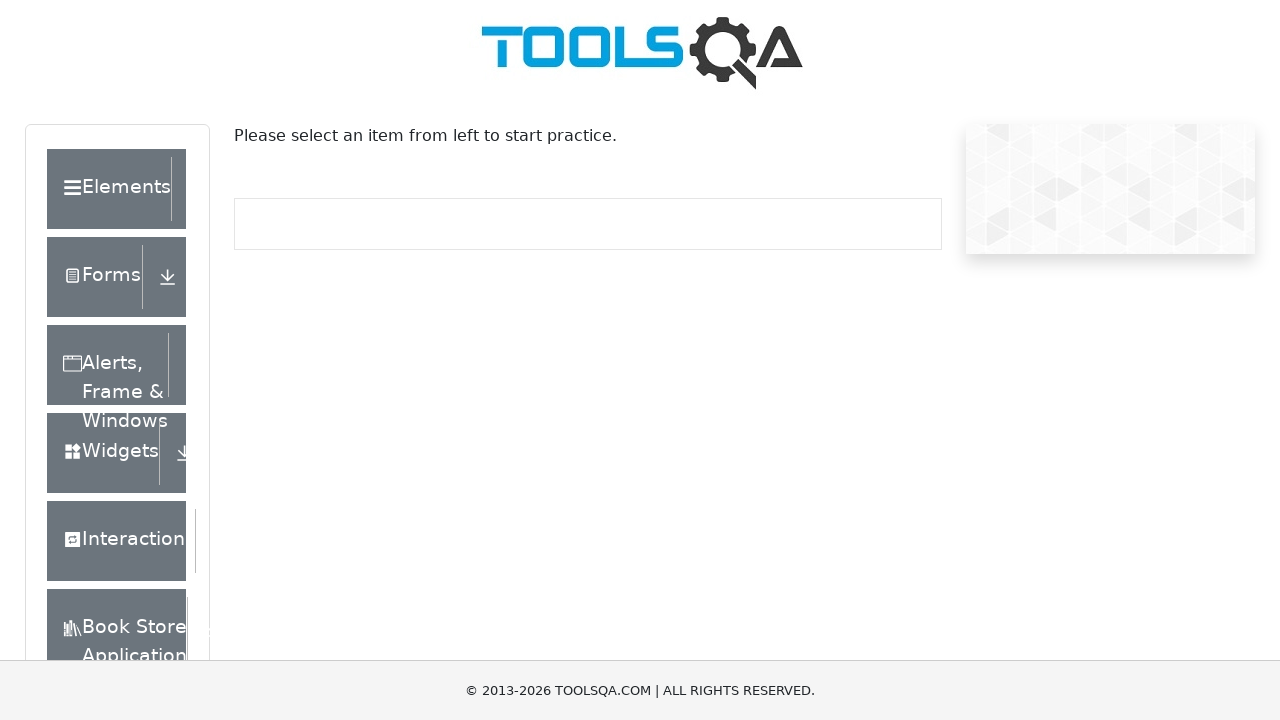

Clicked dropdown icon to close menu at (196, 189) on .icon
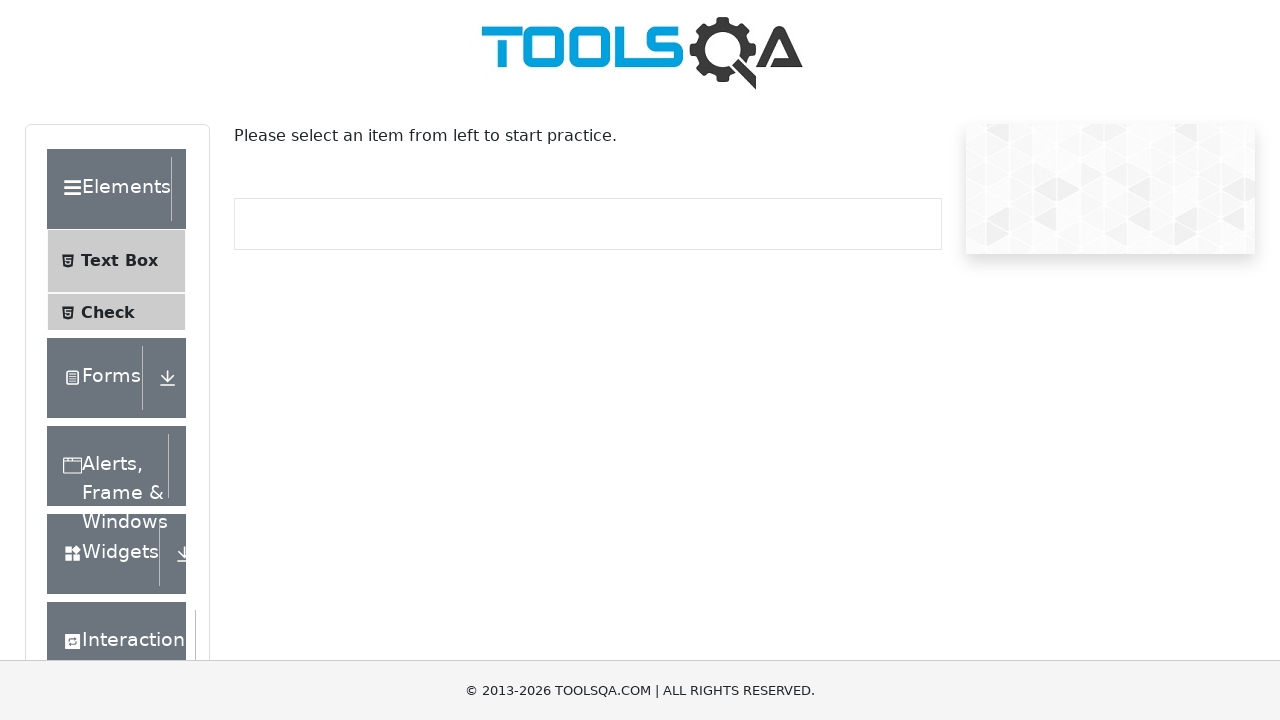

Clicked 'Text Box' menu item at (116, 261) on #item-0
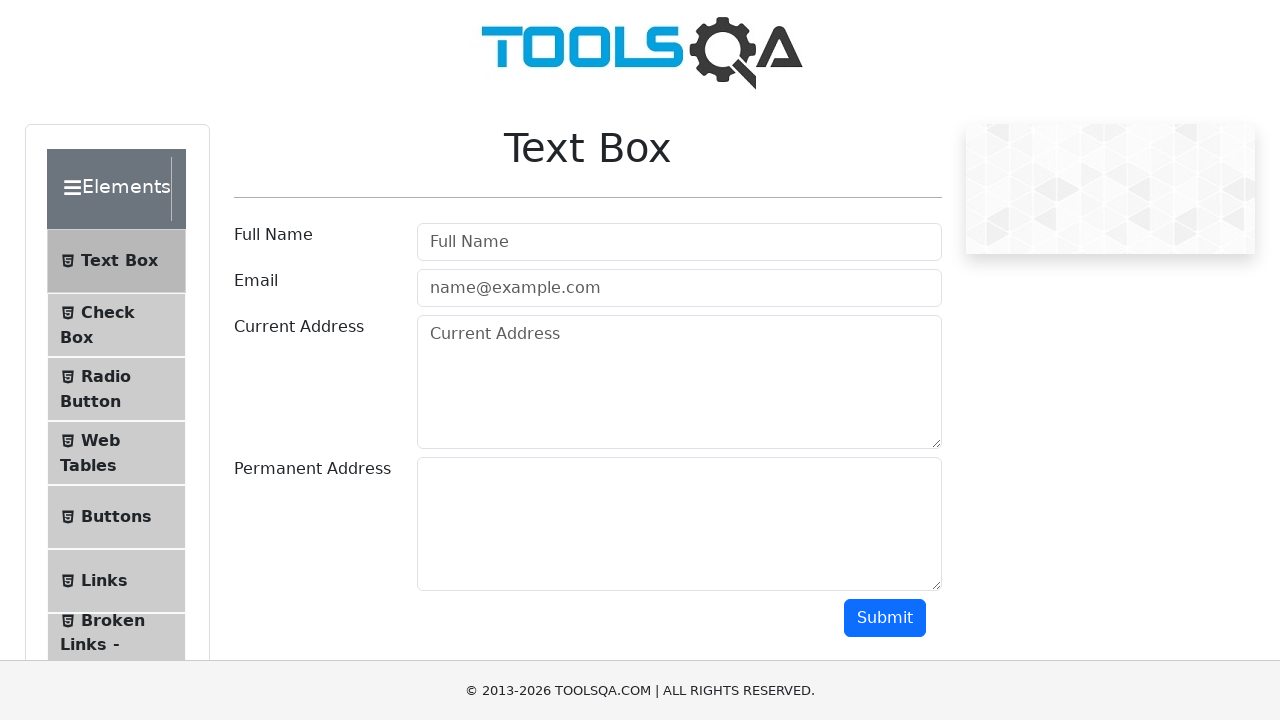

Filled userName field with 'Andres' on #userName
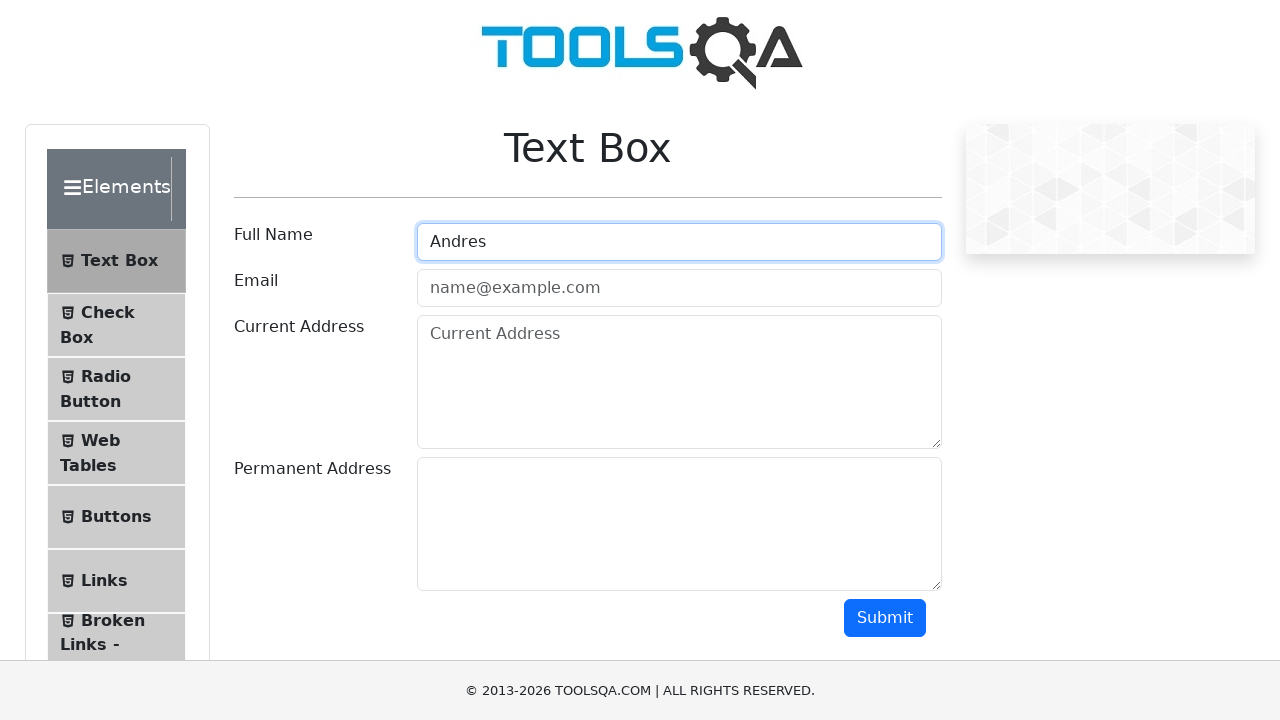

Filled userEmail field with 'Andres@prueba.com' on #userEmail
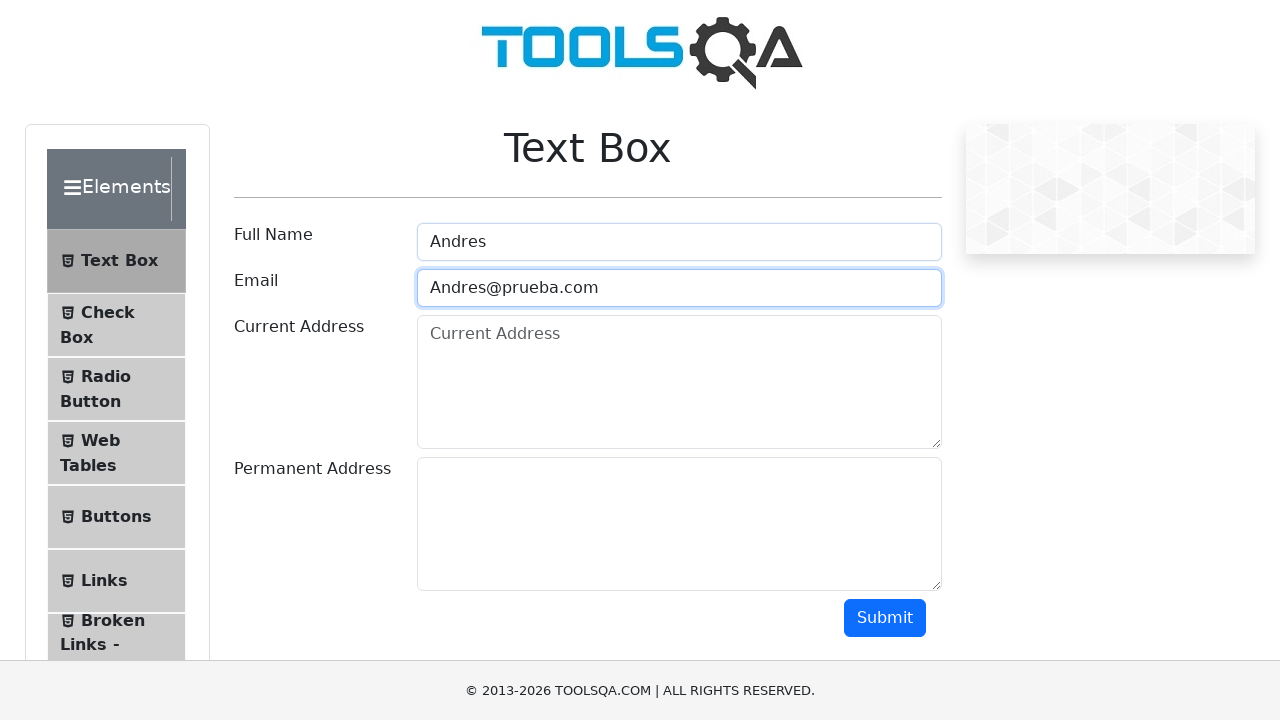

Filled currentAddress field with 'Av Prueba 5500' on #currentAddress
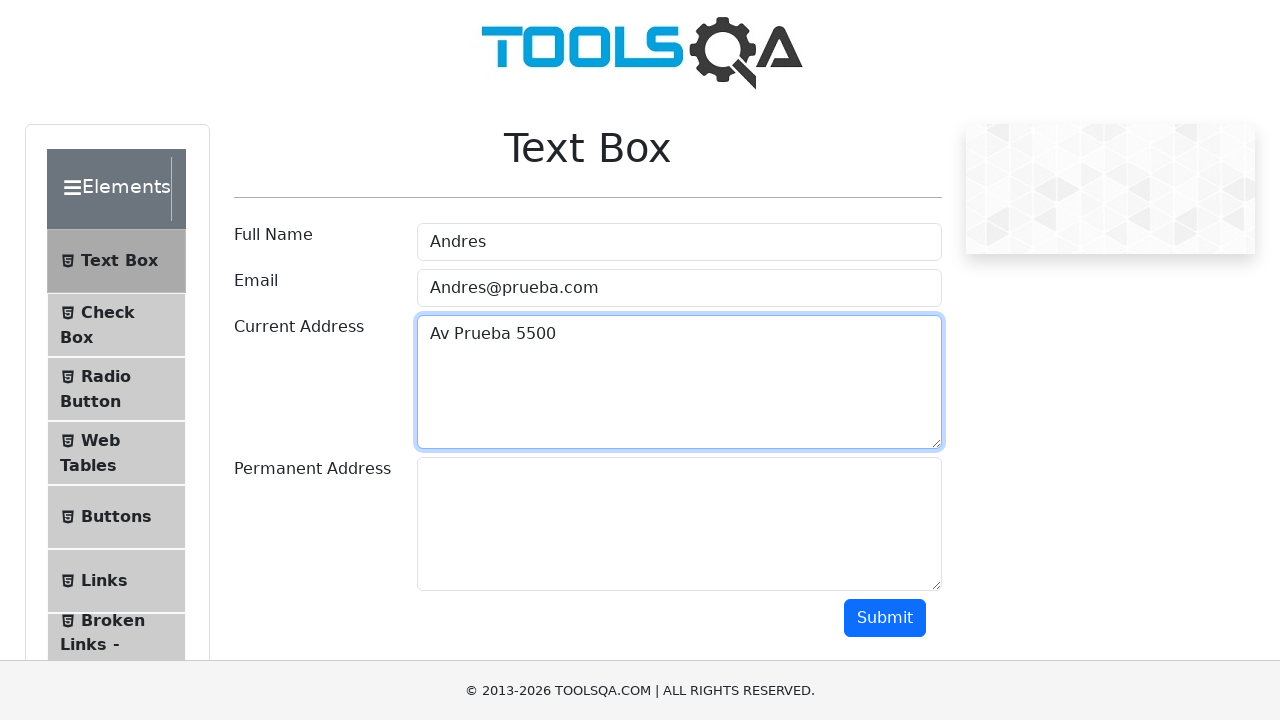

Filled permanentAddress field with 'Av Prueba 5500' on #permanentAddress
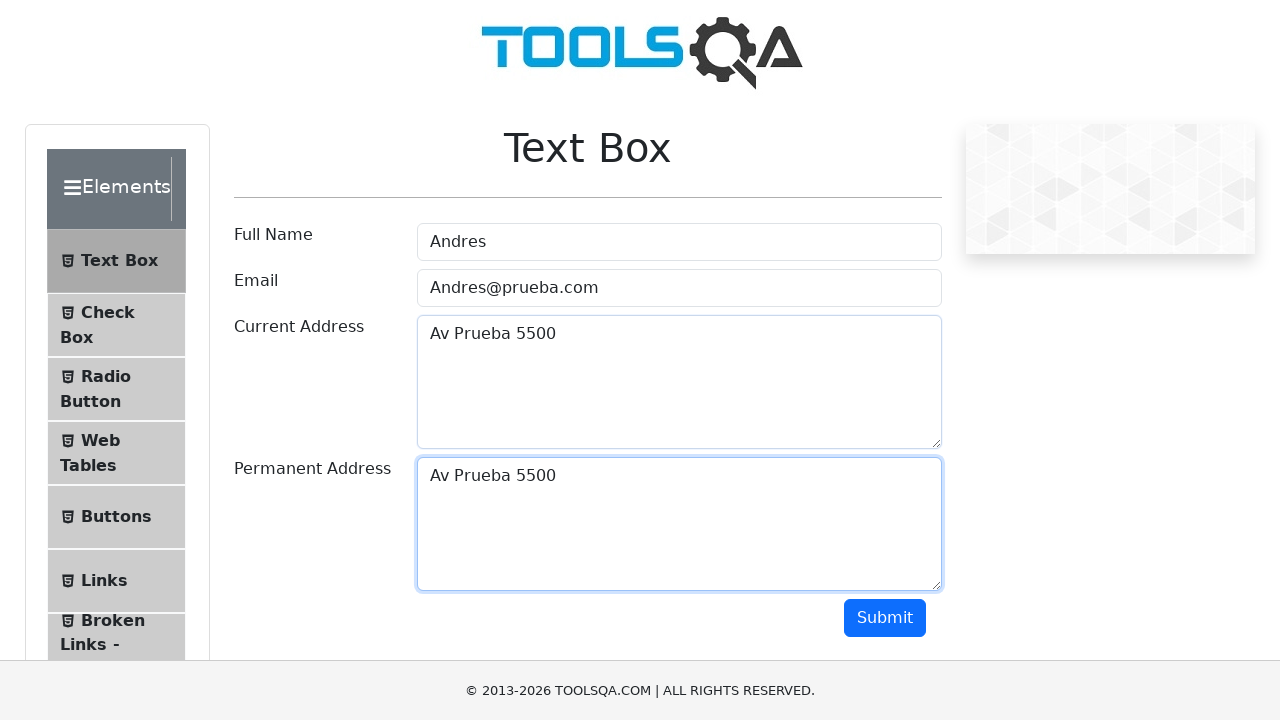

Clicked submit button on text box form at (885, 618) on #submit
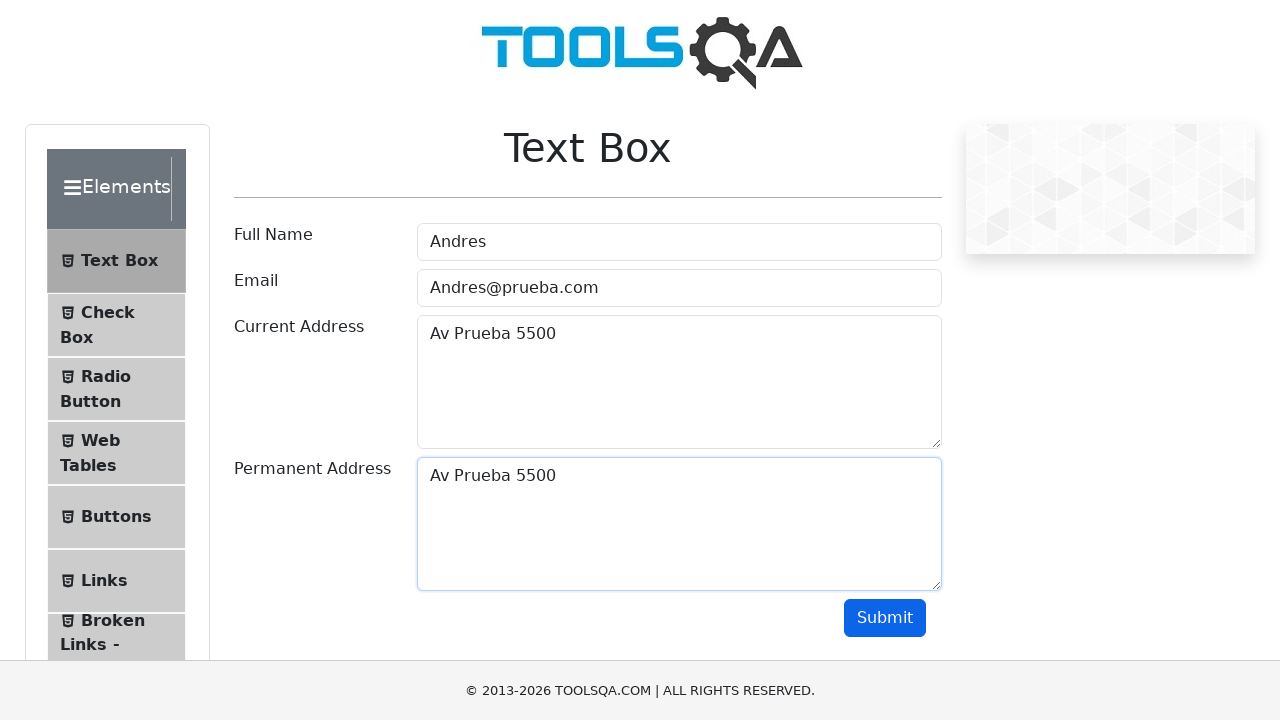

Waited for form submission to process
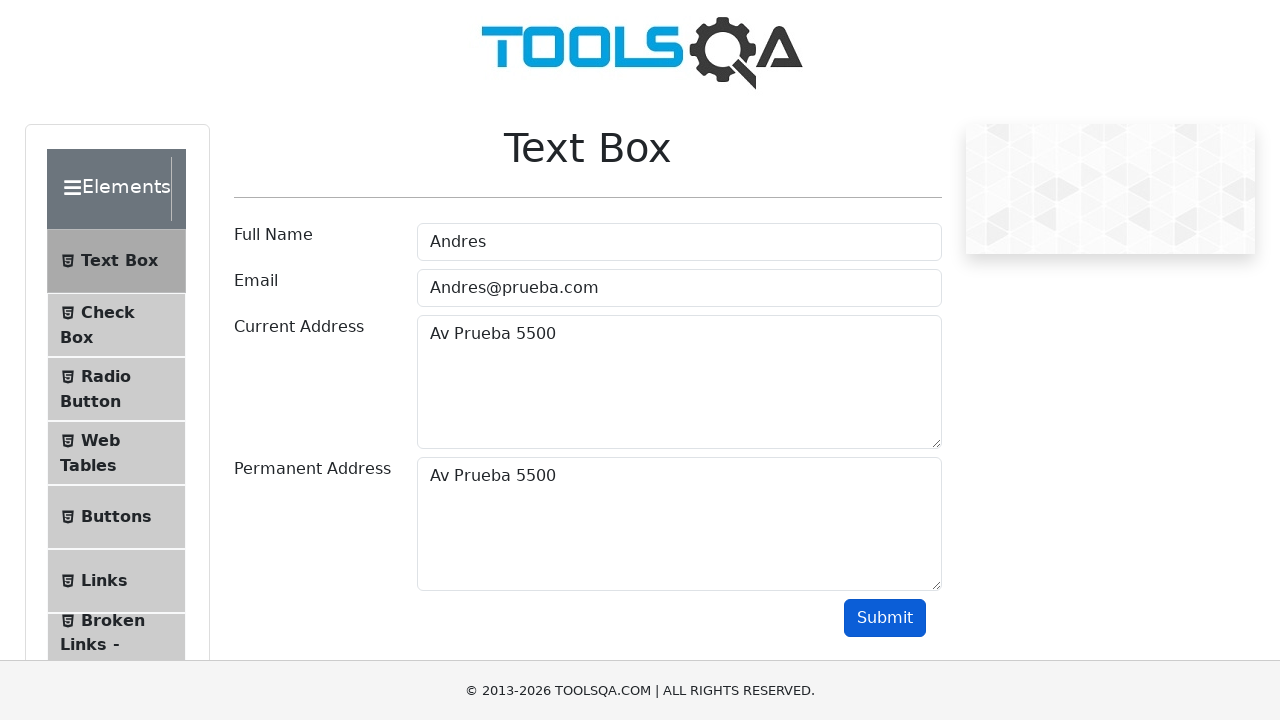

Clicked 'Web Tables' menu item at (116, 453) on #item-3
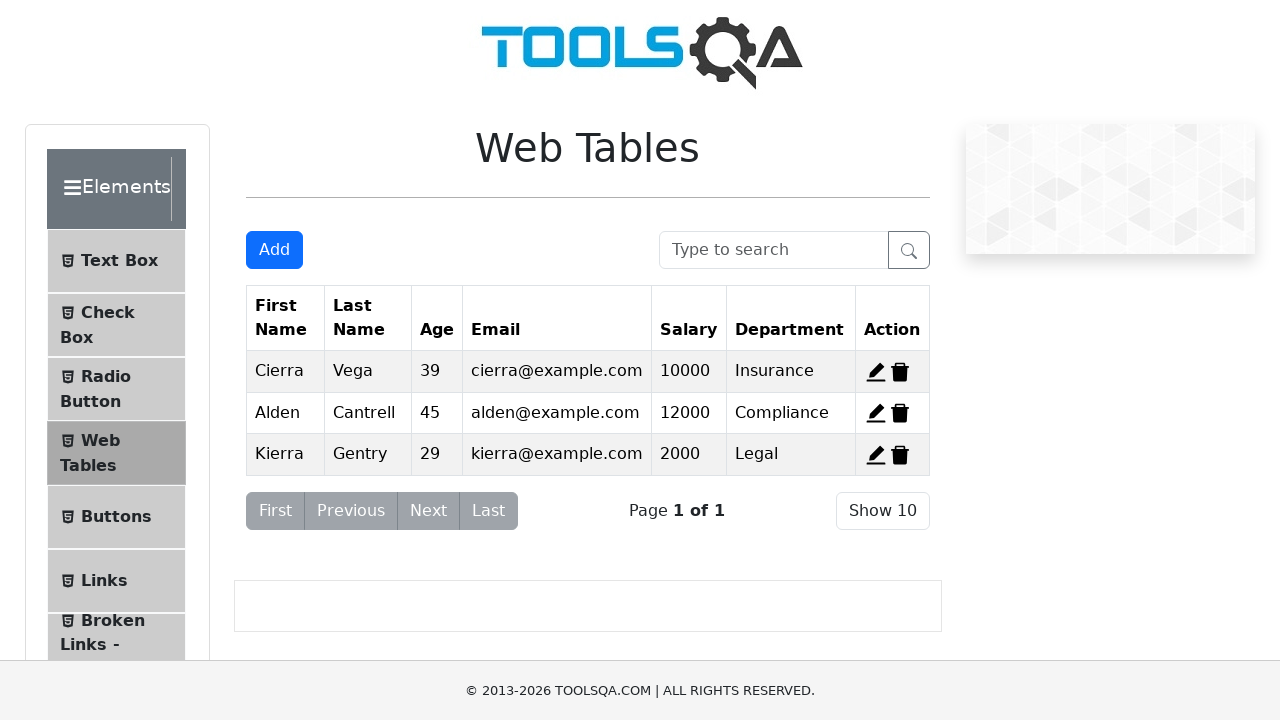

Clicked 'Add New Record' button at (274, 250) on #addNewRecordButton
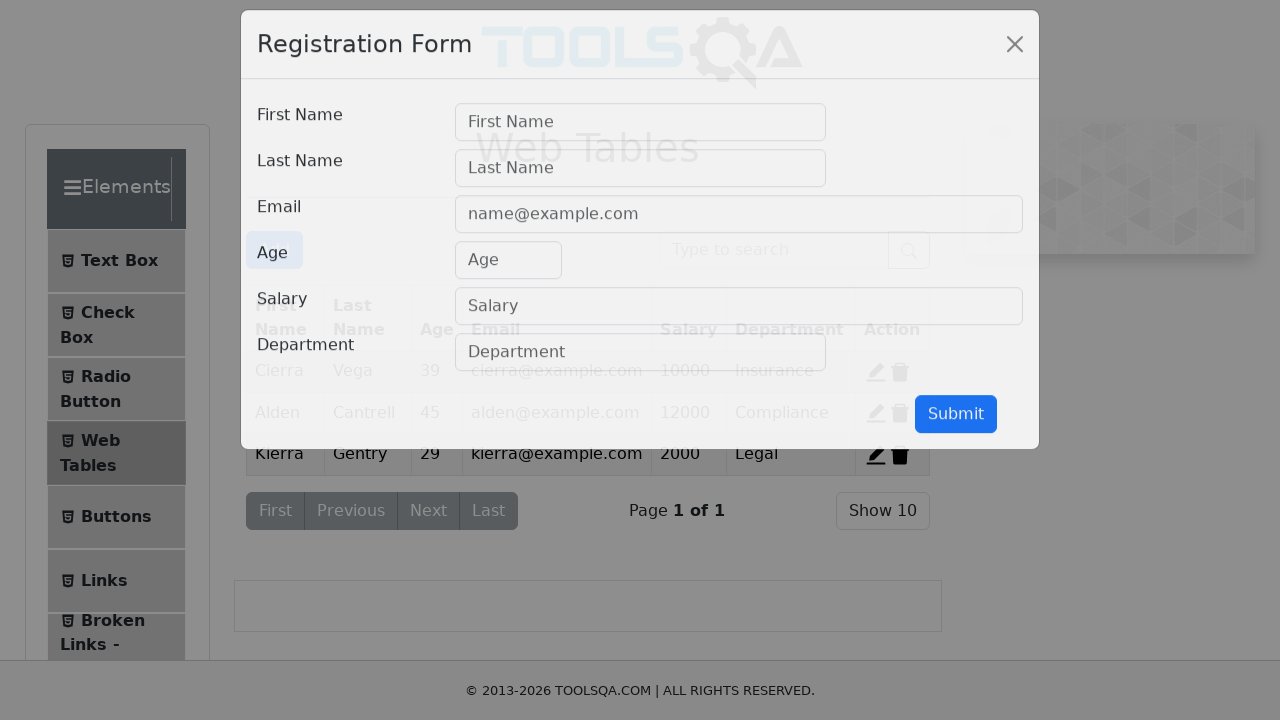

Filled firstName field with 'Andres' in registration form on #firstName
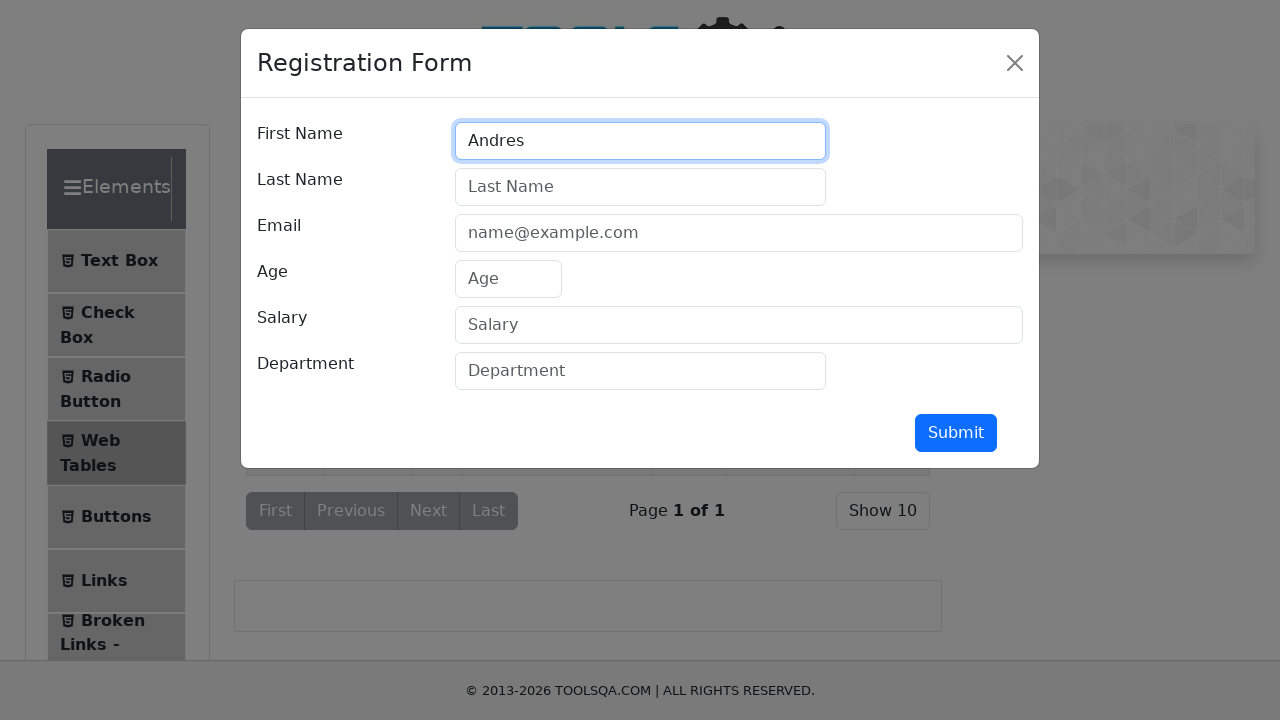

Filled lastName field with 'Cardoza' in registration form on #lastName
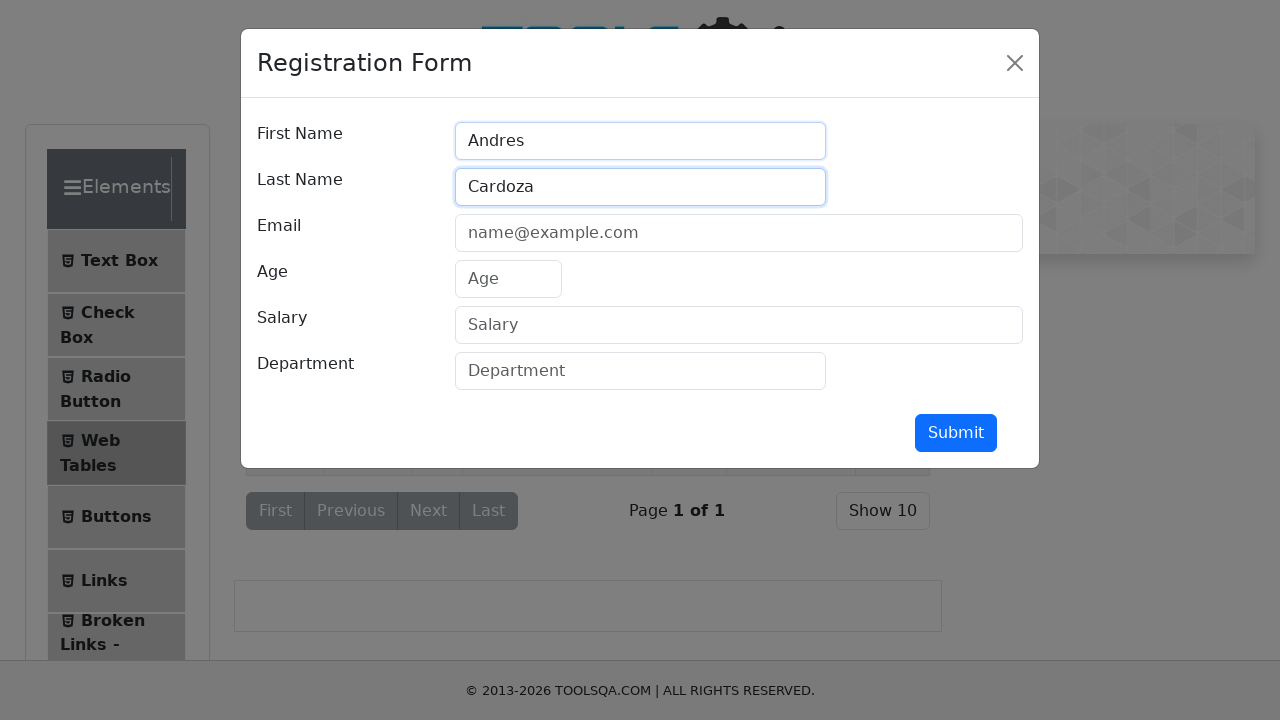

Filled userEmail field with 'prueba@gmail.com' in registration form on #userEmail
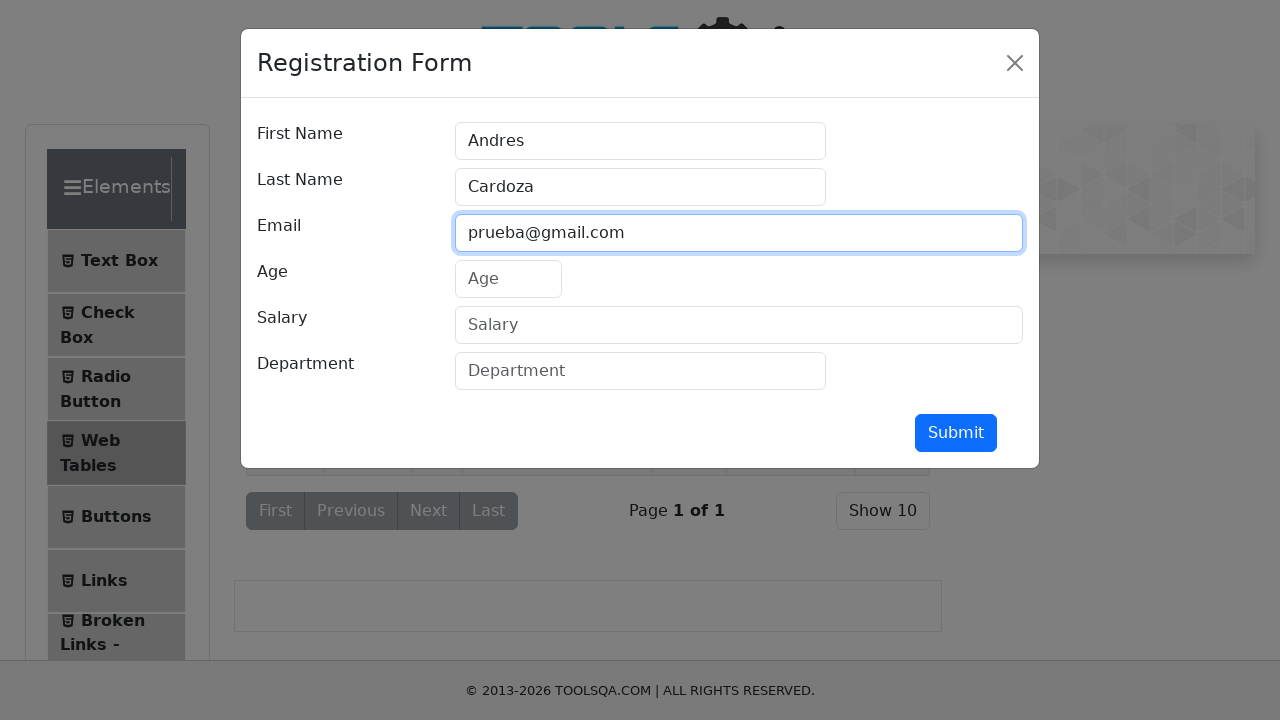

Filled age field with '23' in registration form on #age
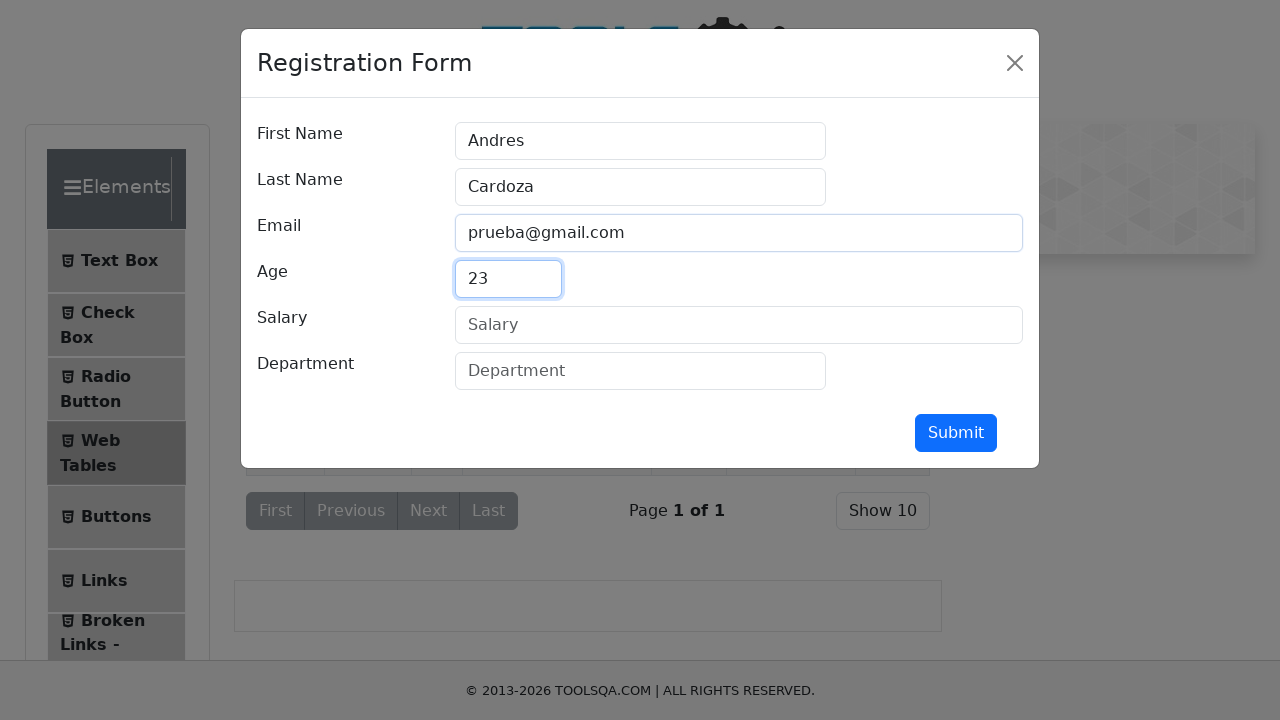

Filled salary field with '80' in registration form on #salary
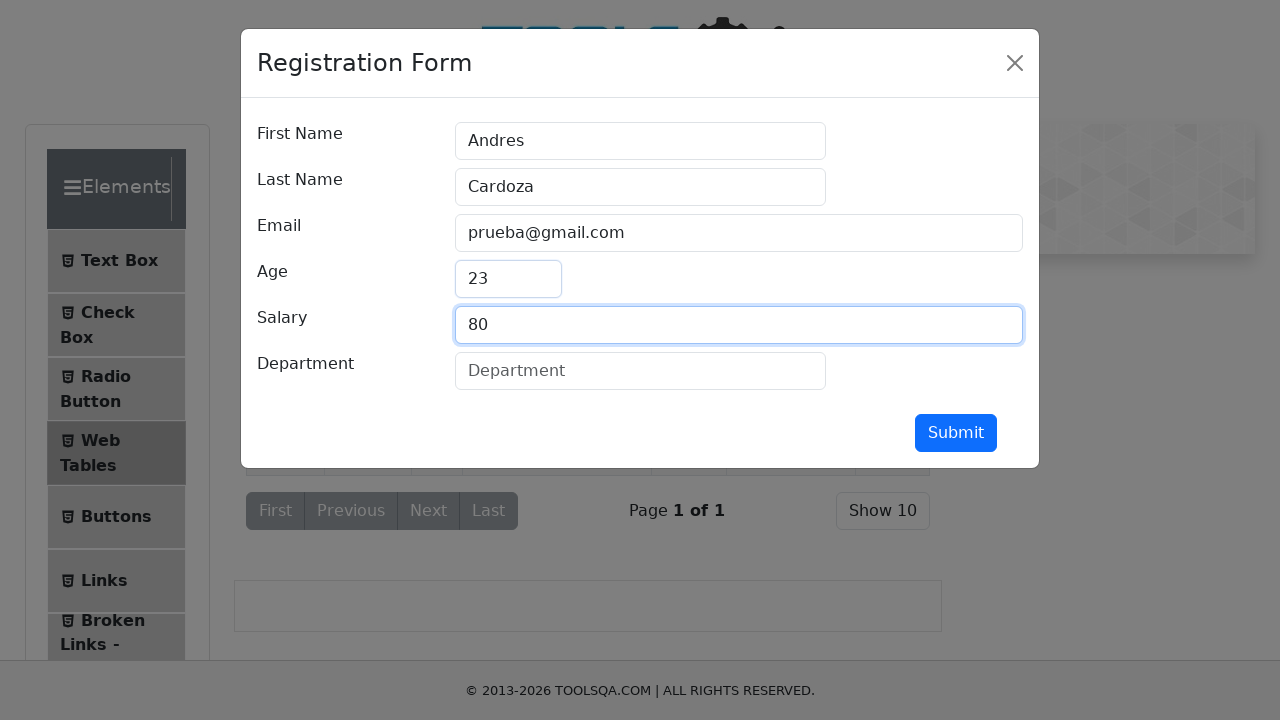

Filled department field with '17' in registration form on #department
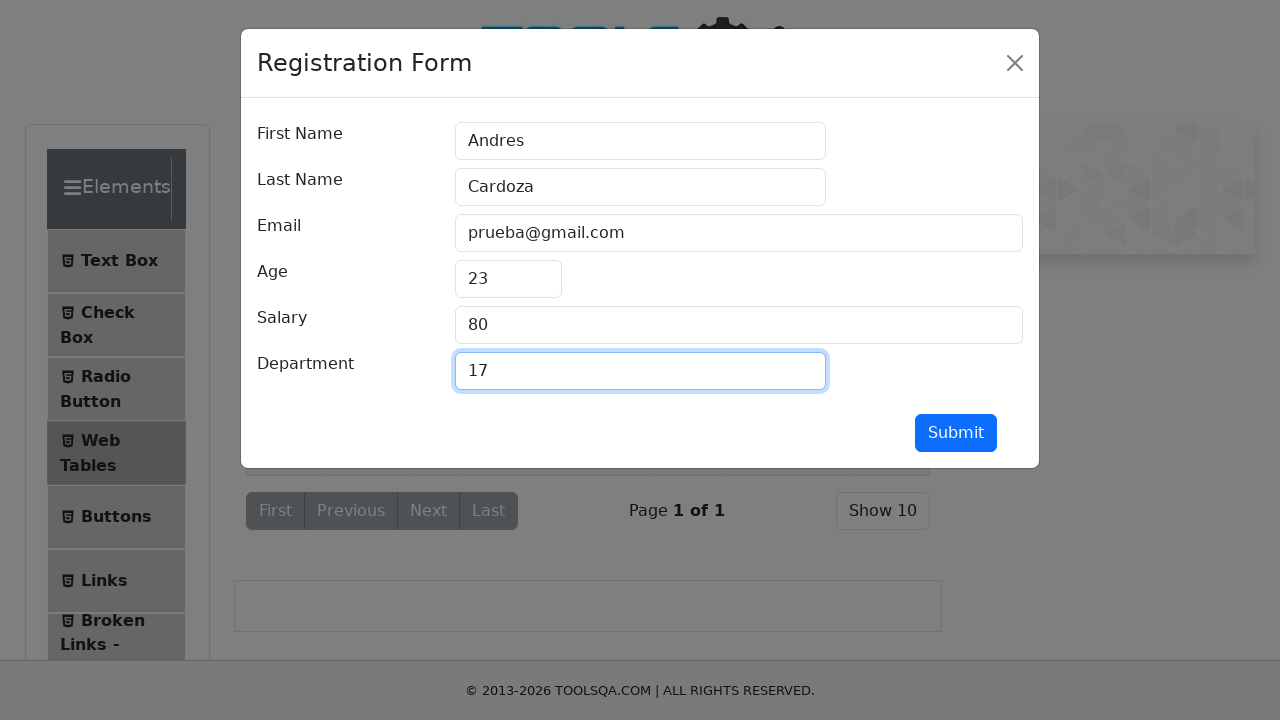

Clicked submit button on registration form at (956, 433) on xpath=//button[@id='submit']
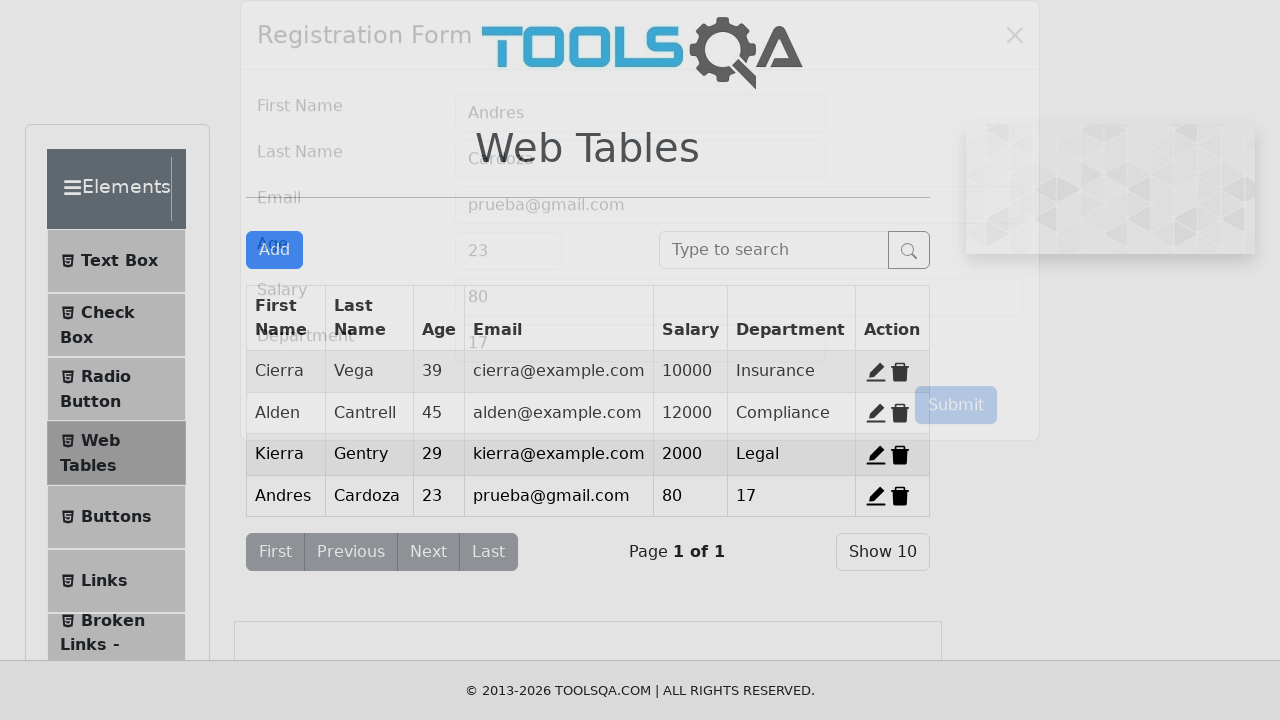

Waited for registration form to be processed and new record added to table
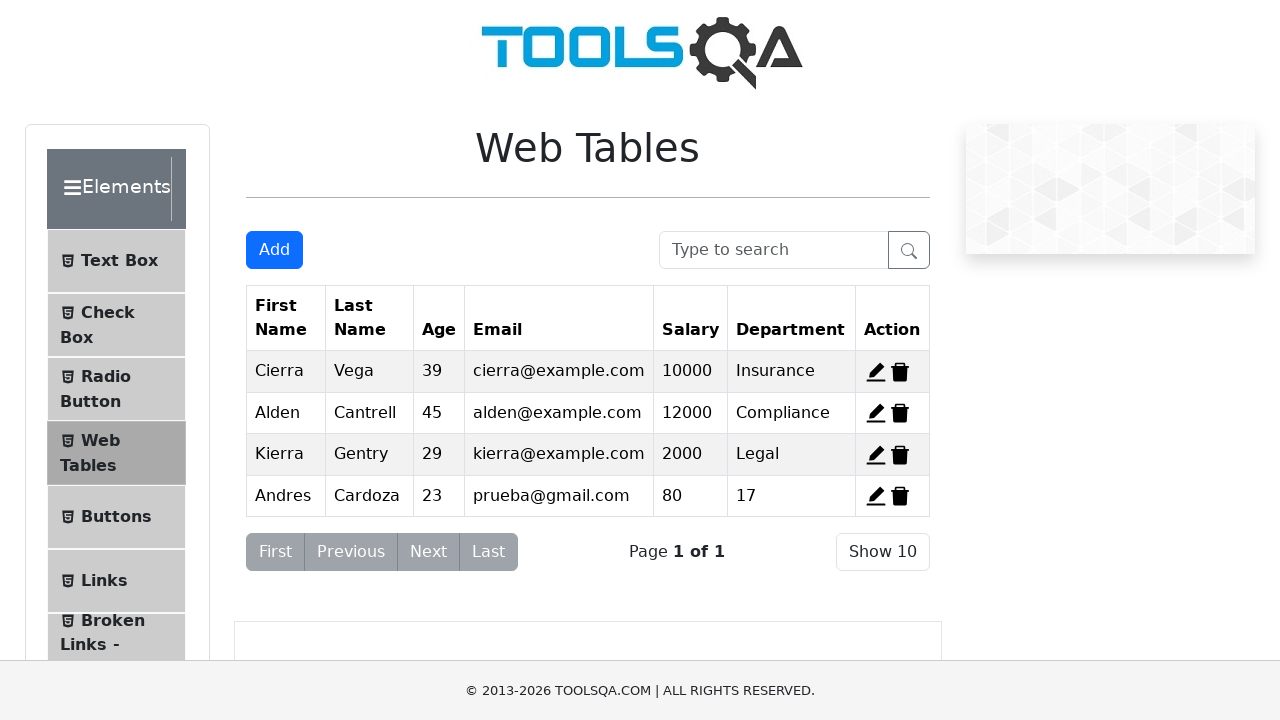

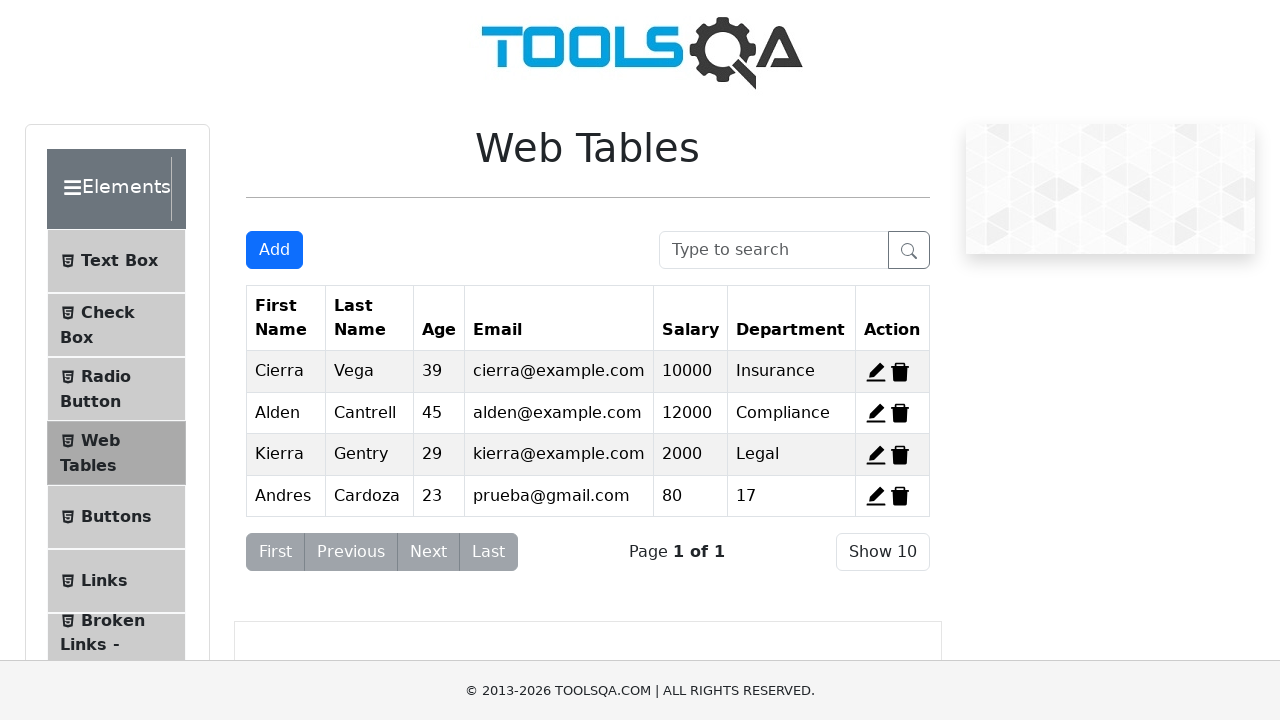